Tests right-click context menu functionality by performing a context click on a button element to trigger a custom context menu

Starting URL: https://swisnl.github.io/jQuery-contextMenu/demo

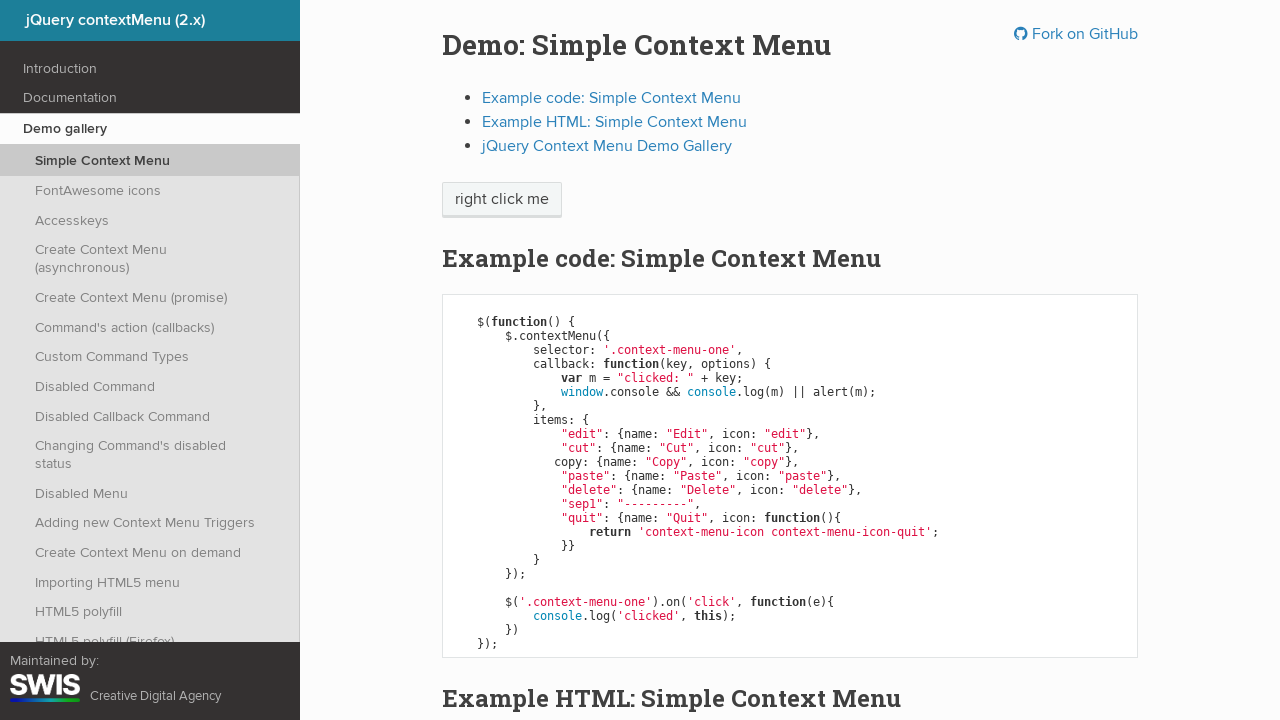

Located the context menu button element
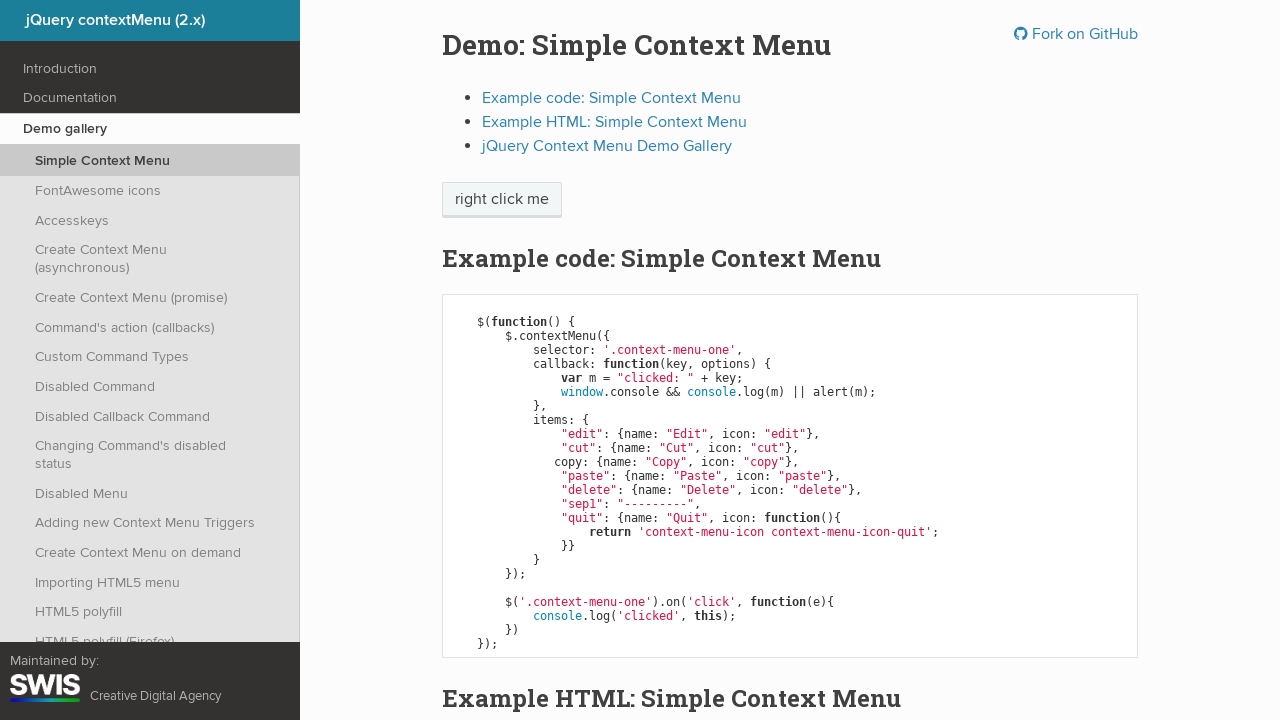

Performed right-click on the button to trigger context menu at (502, 200) on xpath=//span[@class='context-menu-one btn btn-neutral']
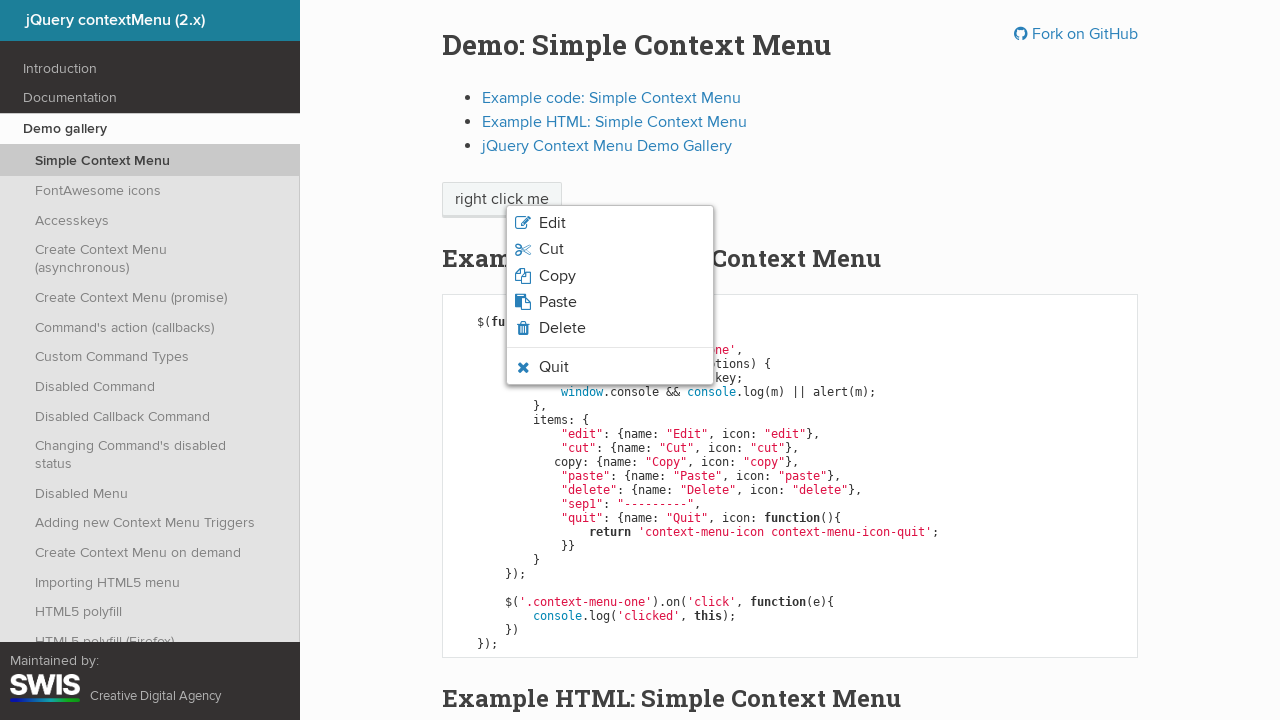

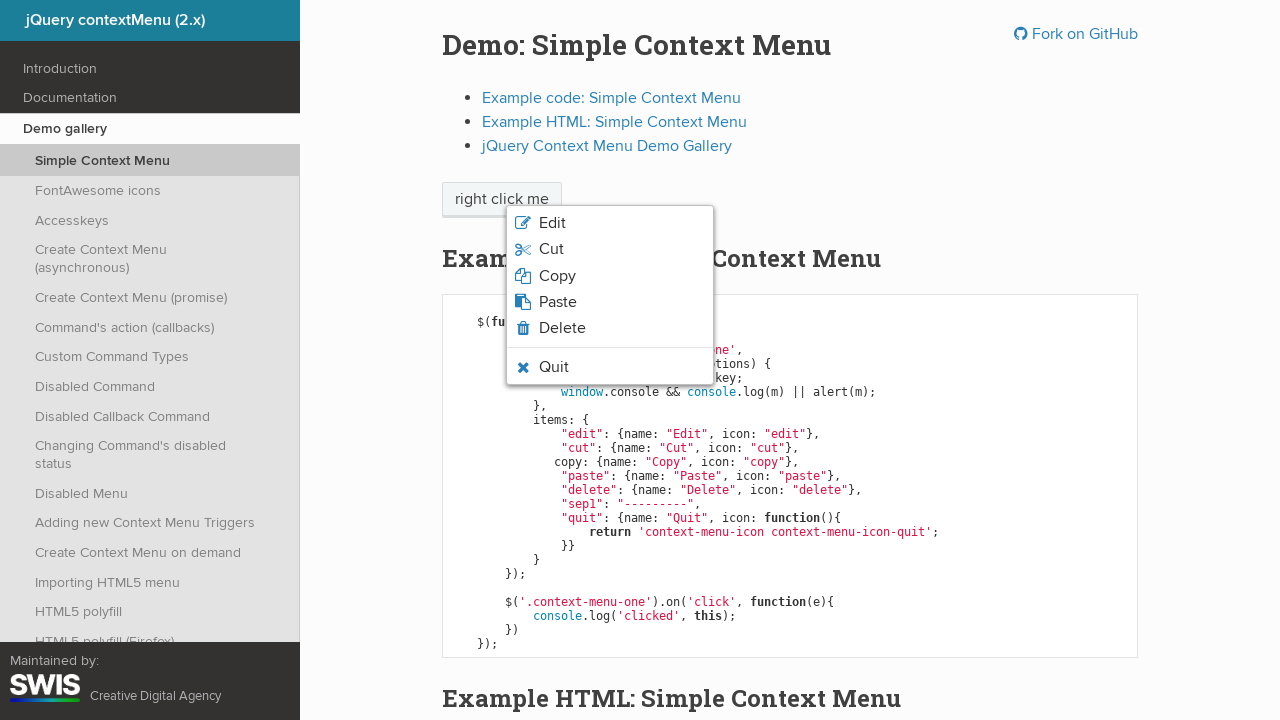